Tests checkbox functionality by selecting Check 3 and Check 4 and verifying selection state

Starting URL: https://antoniotrindade.com.br/treinoautomacao/elementsweb.html

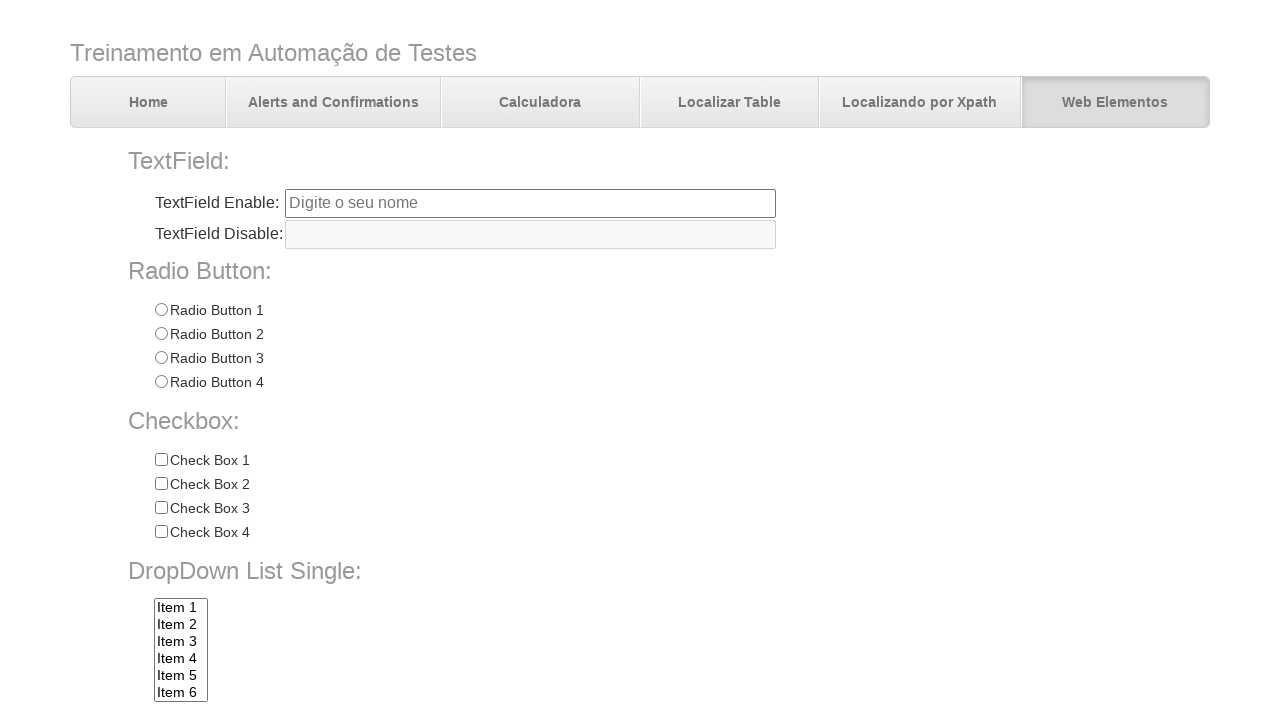

Navigated to checkbox test page
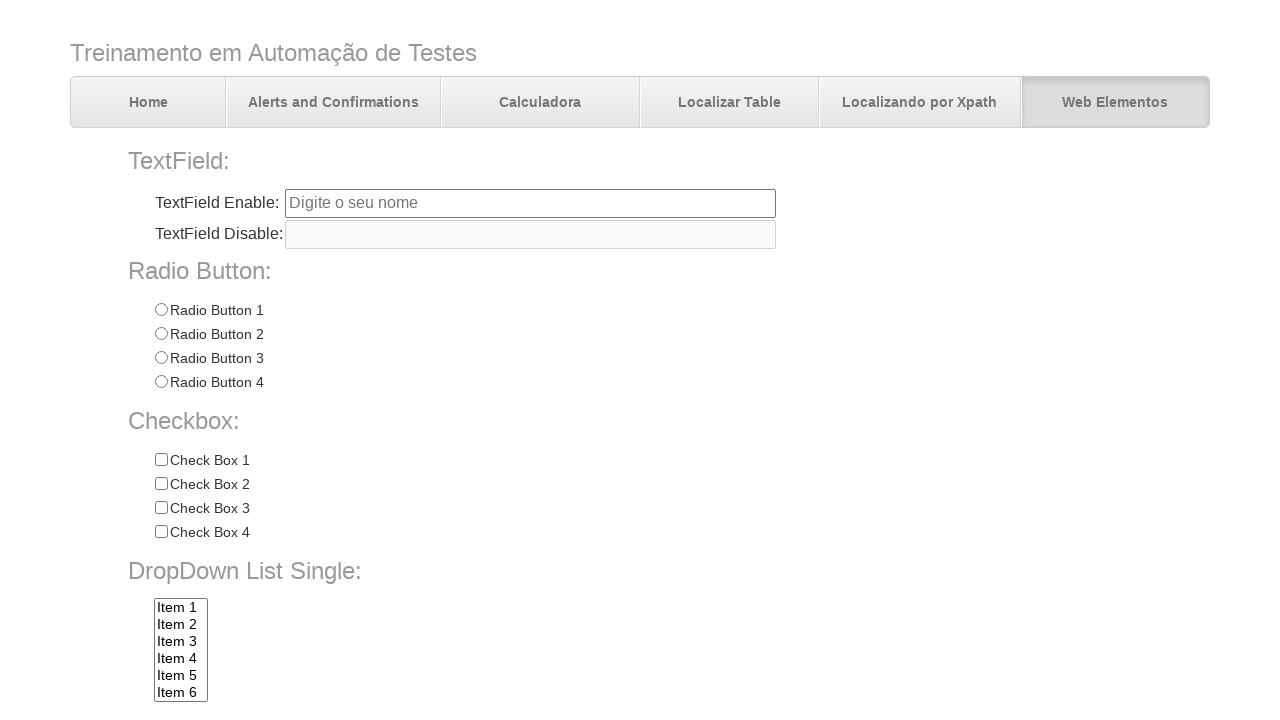

Clicked Check 3 checkbox at (161, 508) on input[name='chkbox'][value='Check 3']
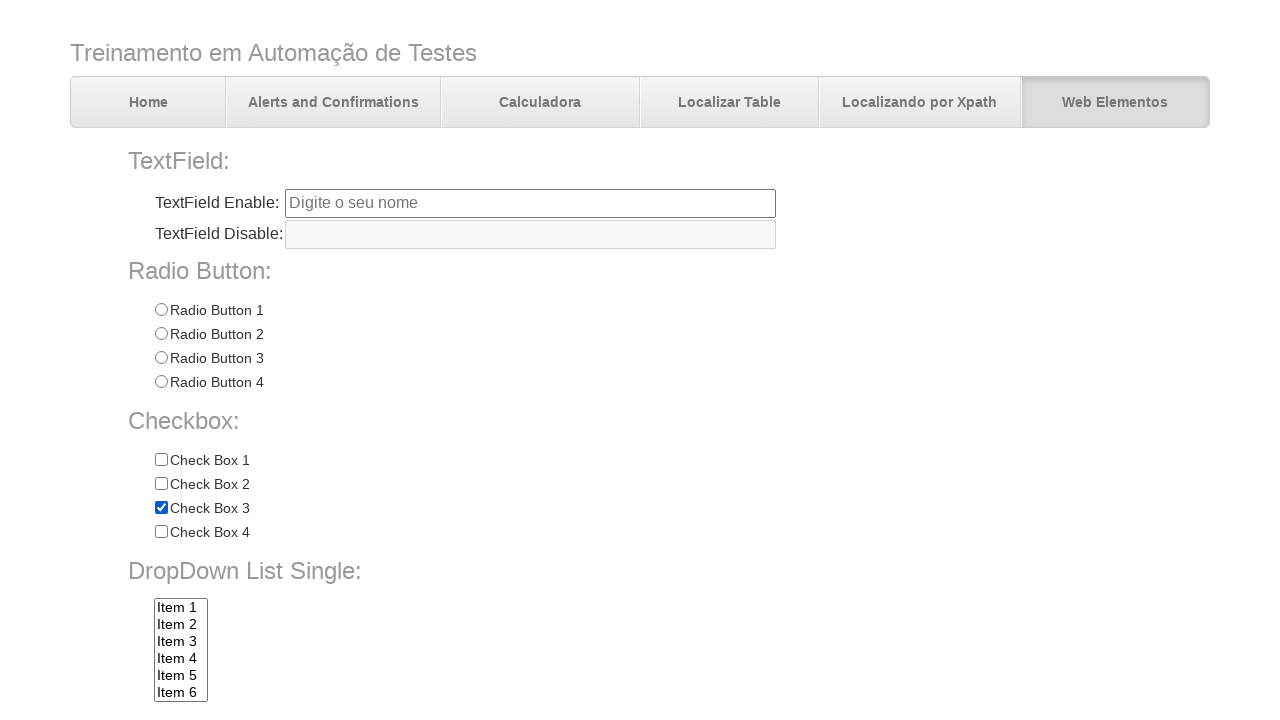

Clicked Check 4 checkbox at (161, 532) on input[name='chkbox'][value='Check 4']
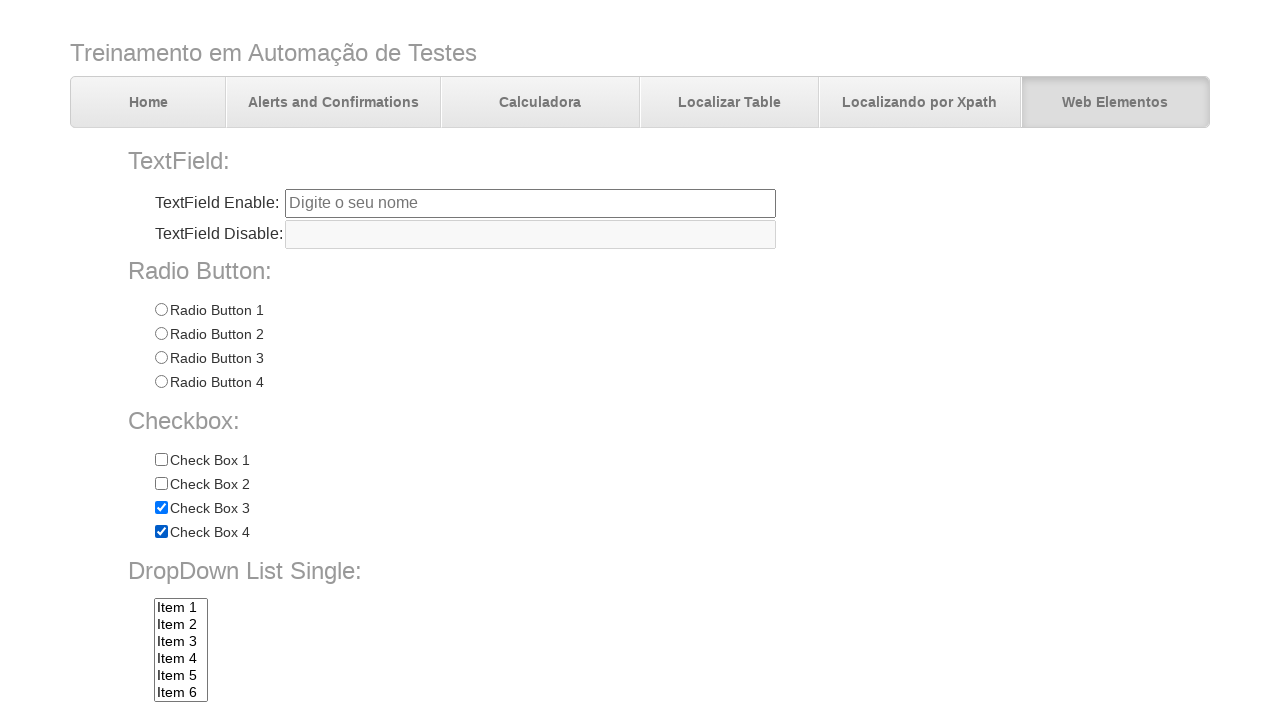

Verified Check 3 is selected
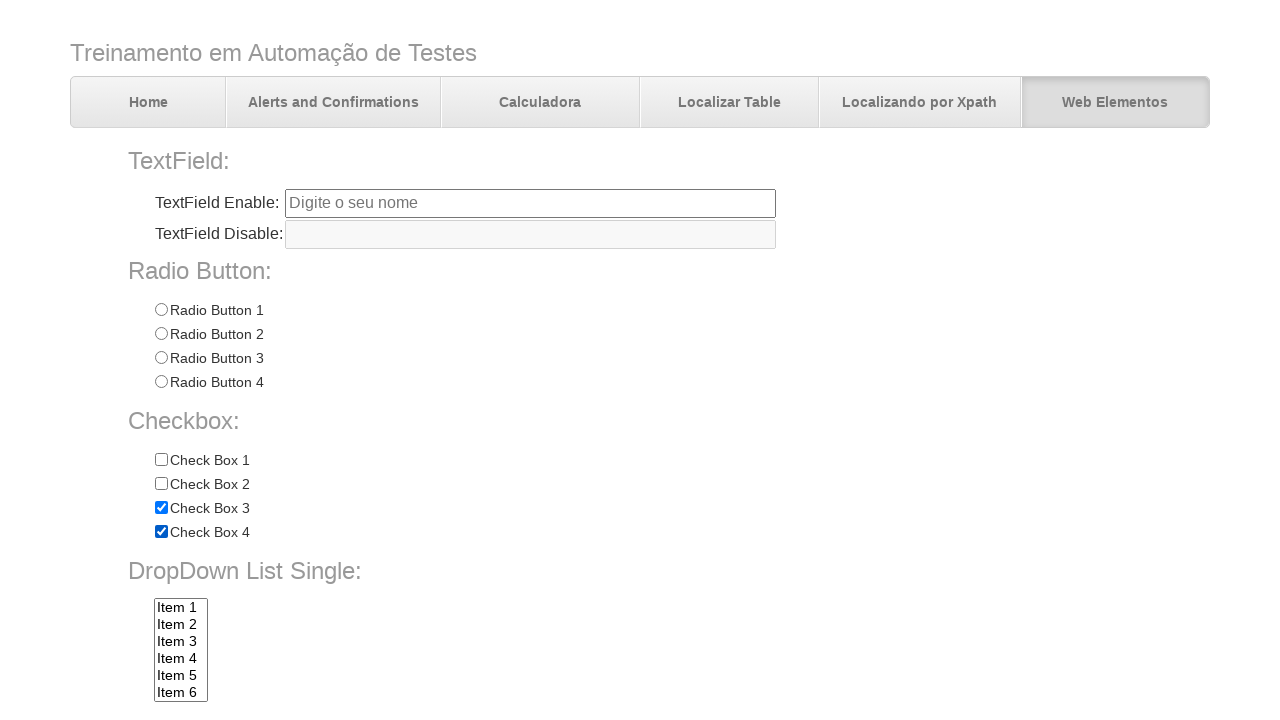

Verified Check 4 is selected
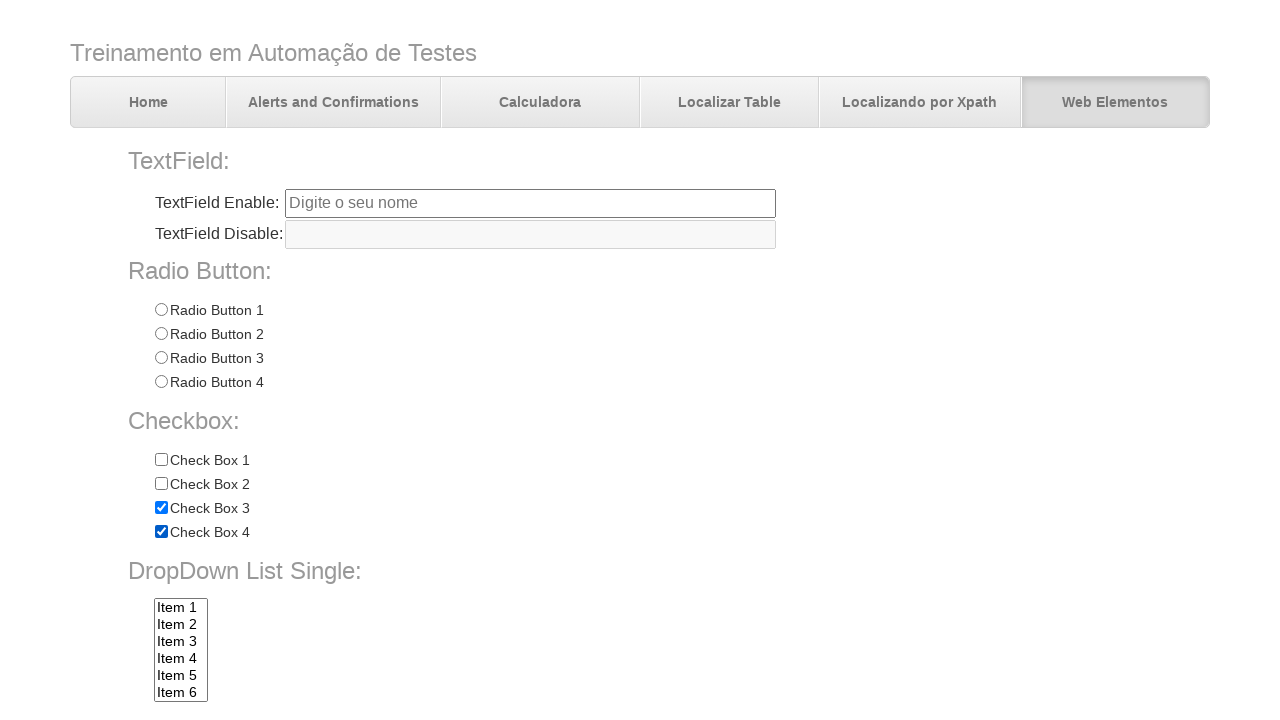

Verified Check 1 is not selected
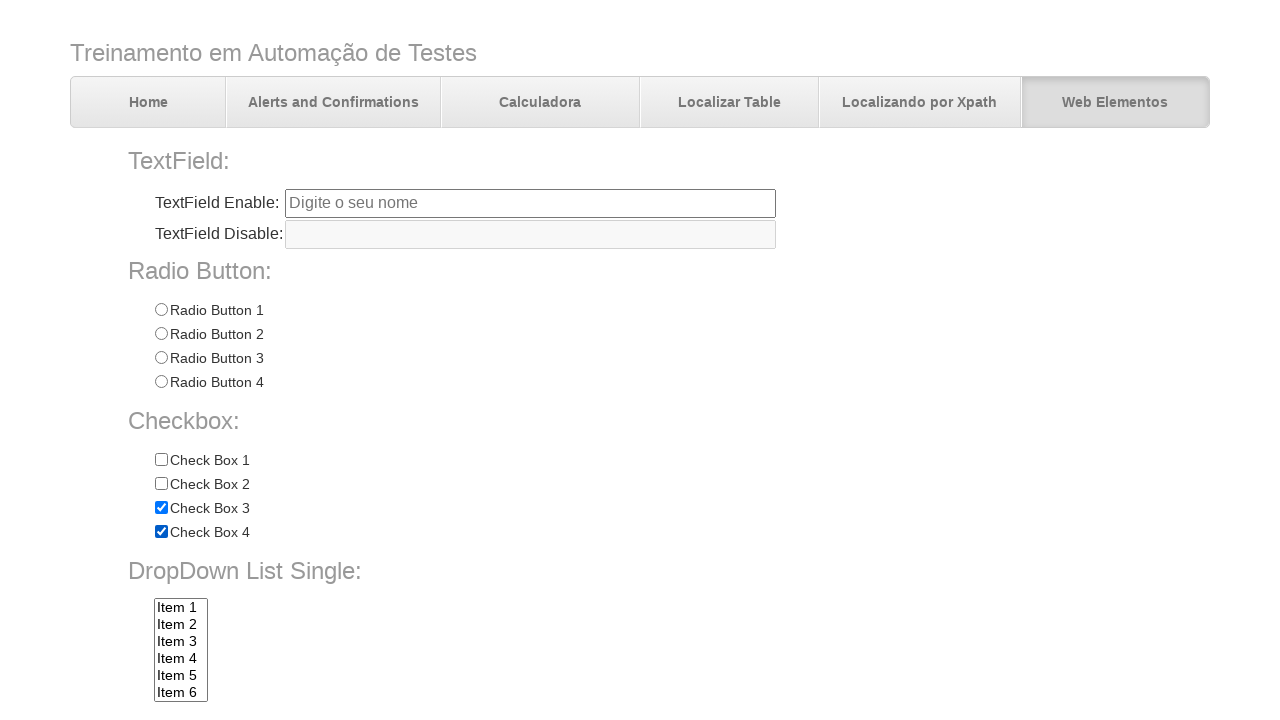

Verified Check 2 is not selected
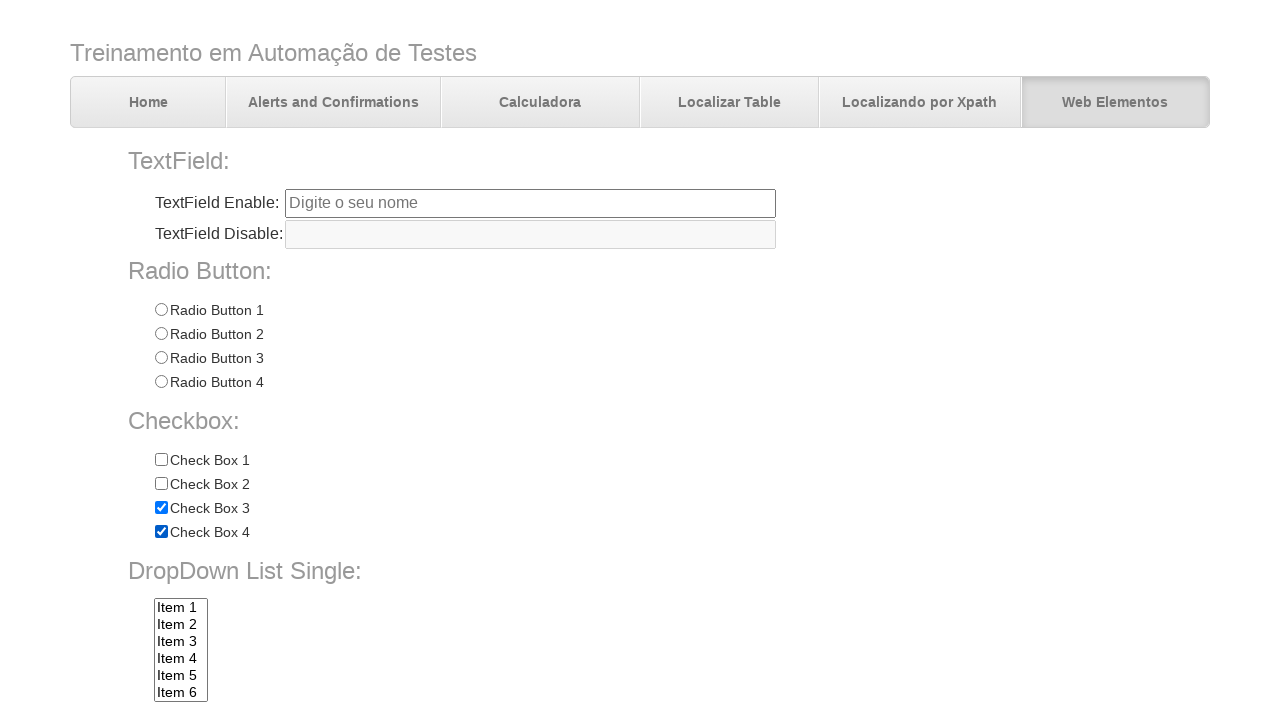

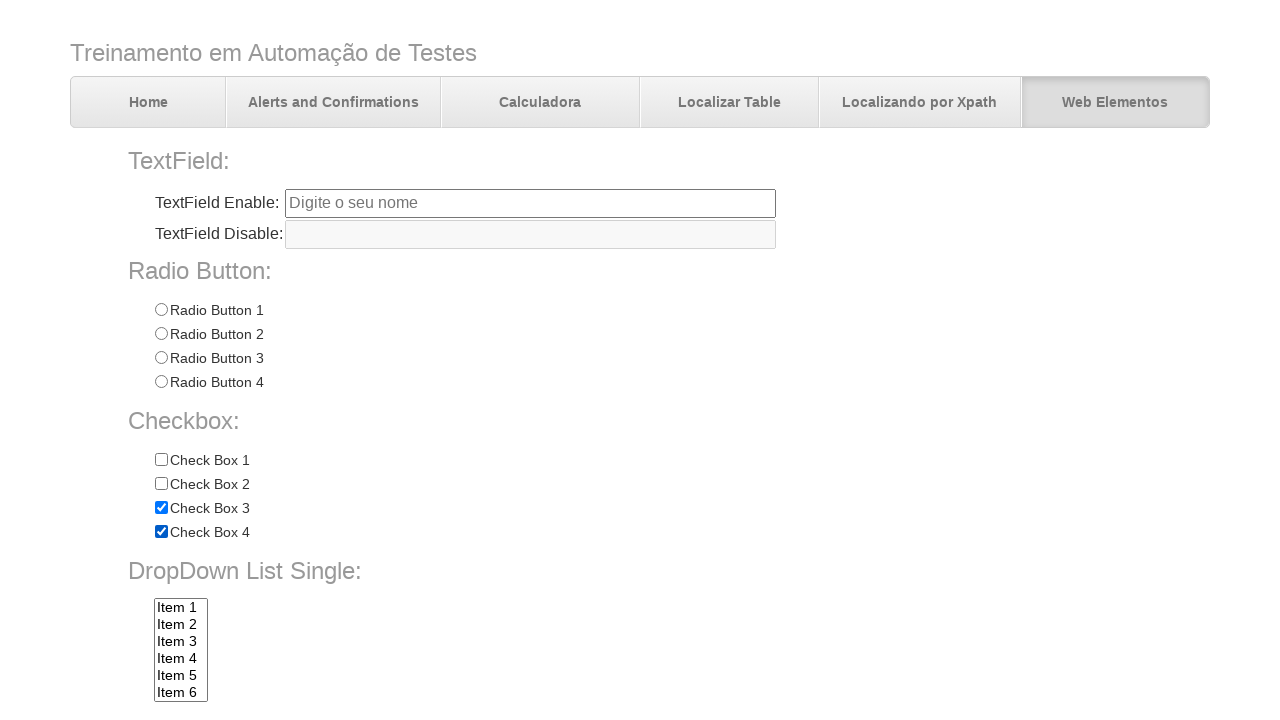